Tests radio button functionality on DemoQA by checking if radio buttons are enabled and clicking them. The test clicks the "Yes" radio button if enabled and attempts to click the "No" radio button (which is typically disabled on this page).

Starting URL: https://demoqa.com/radio-button

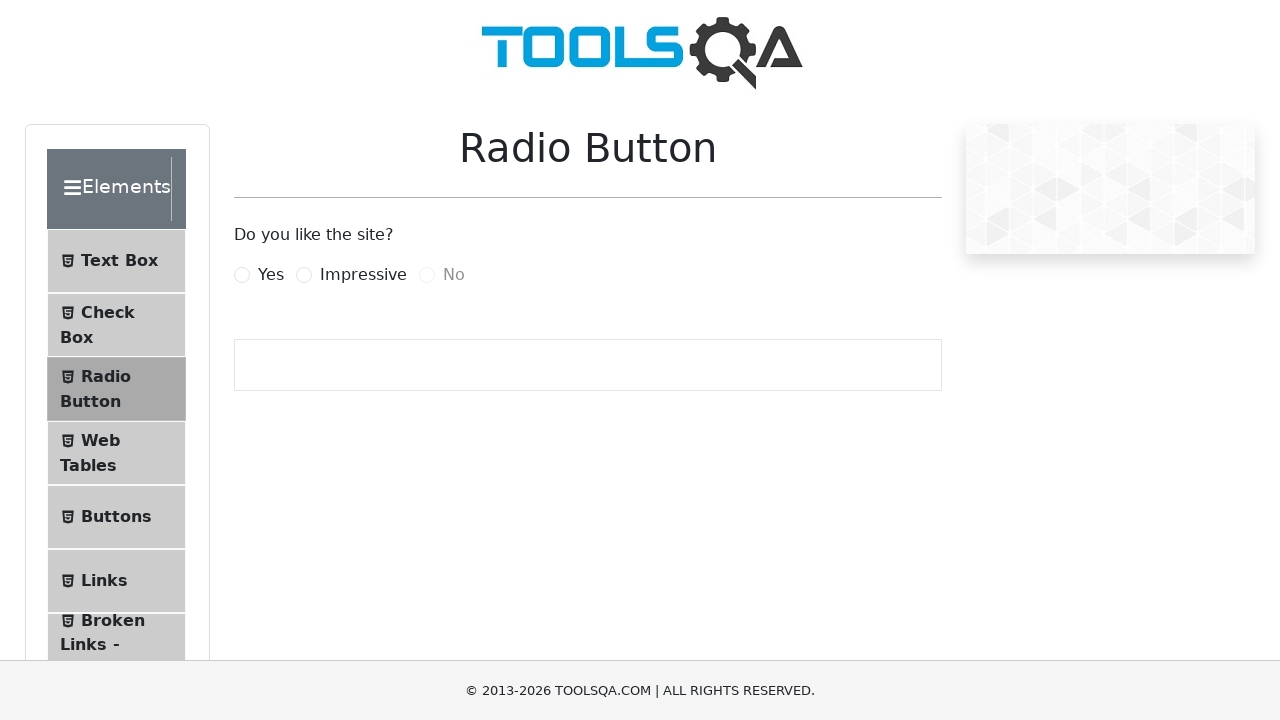

Located the 'Yes' radio button
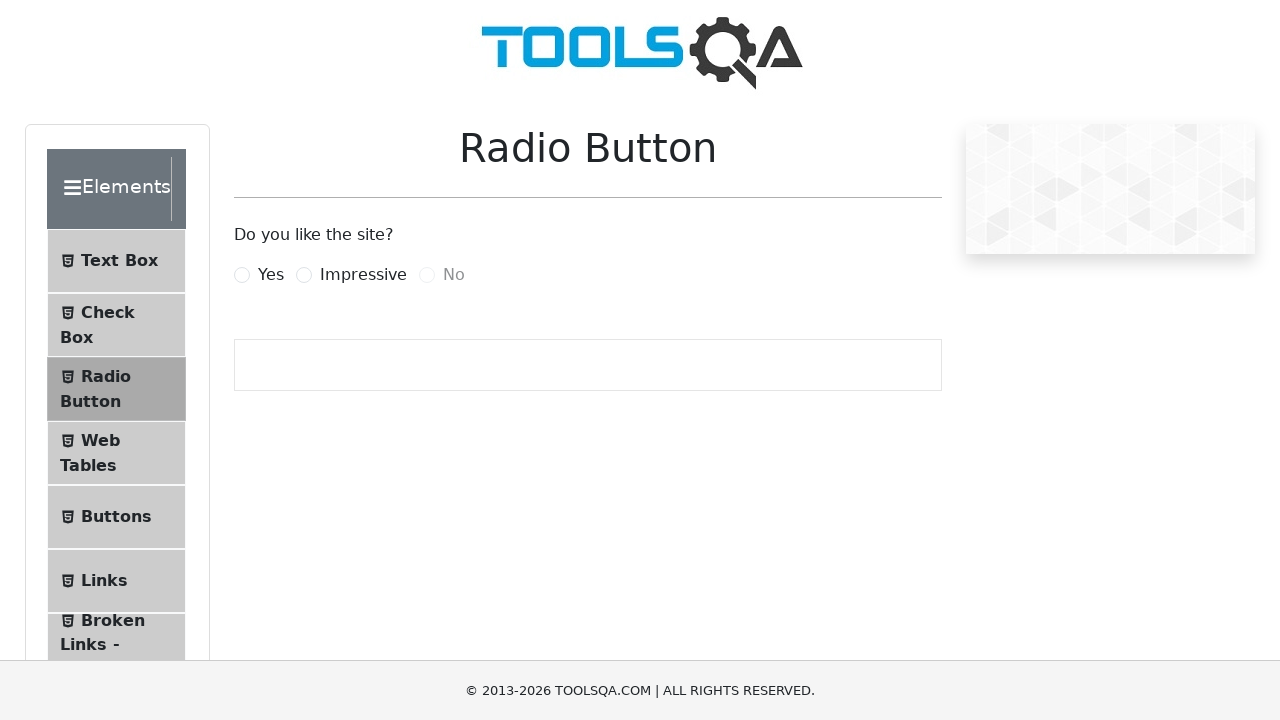

Checked that 'Yes' radio button is enabled
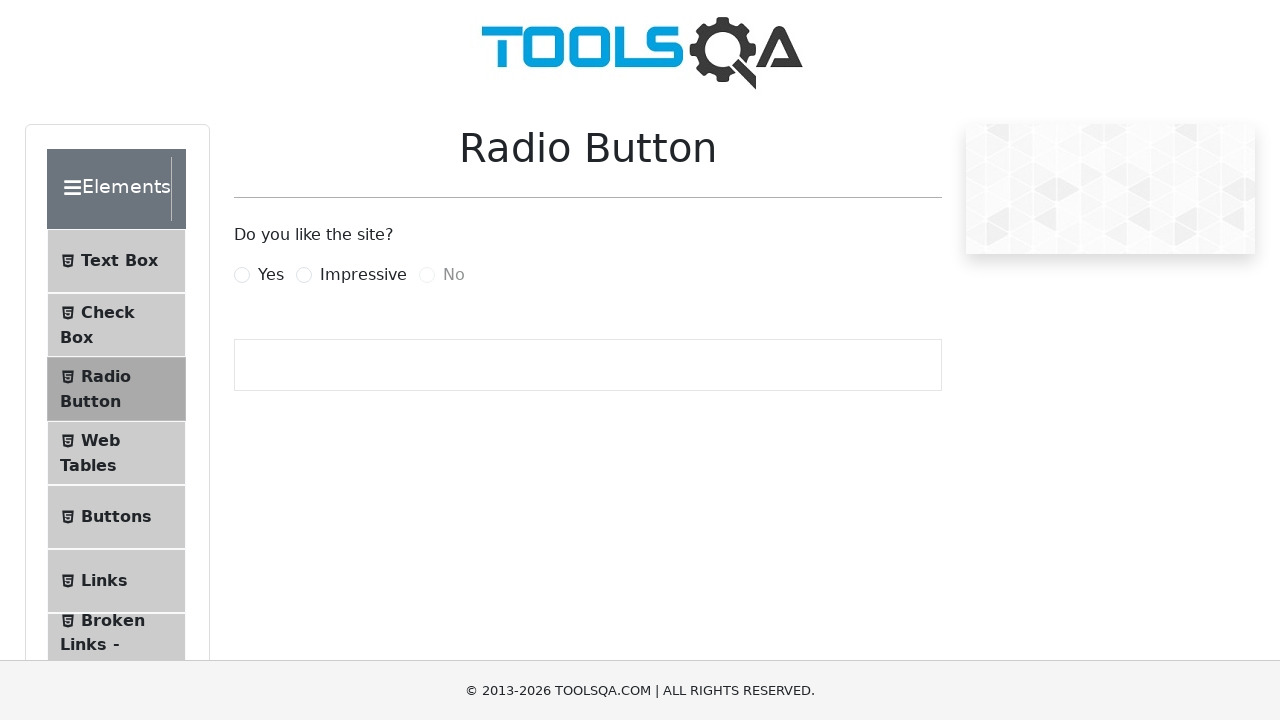

Clicked the 'Yes' radio button at (271, 275) on label[for='yesRadio']
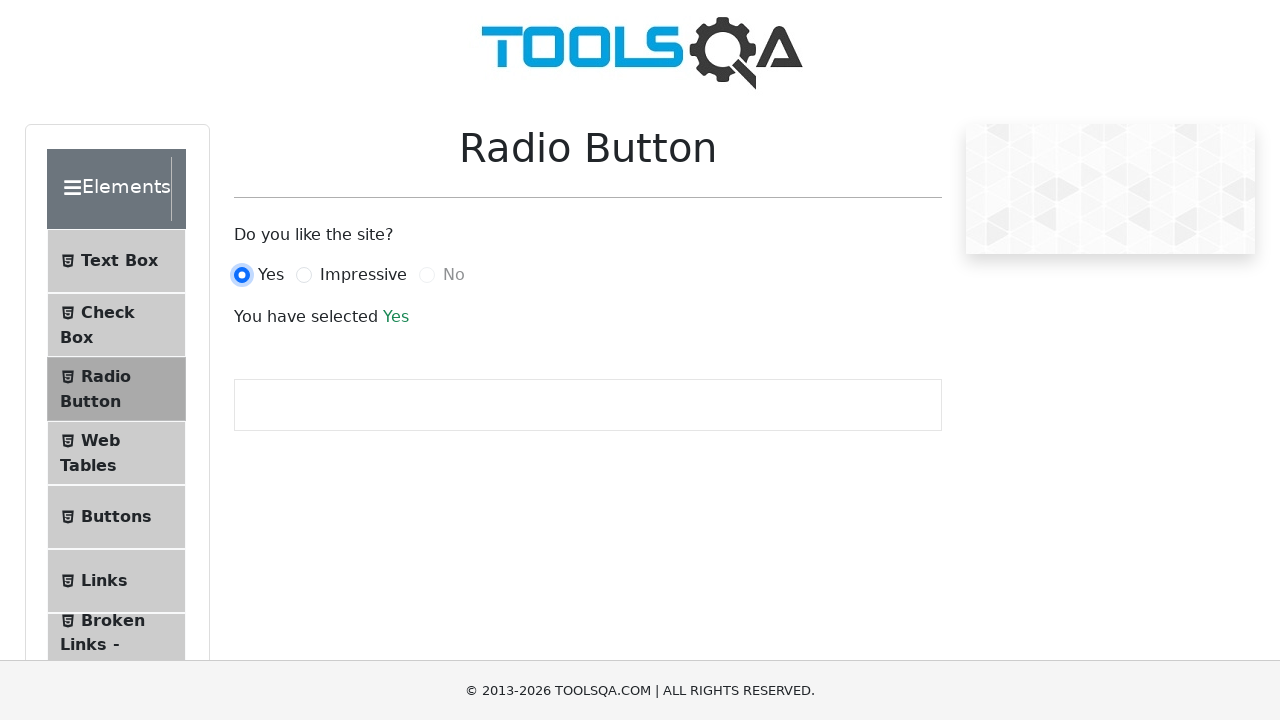

Located the 'No' radio button
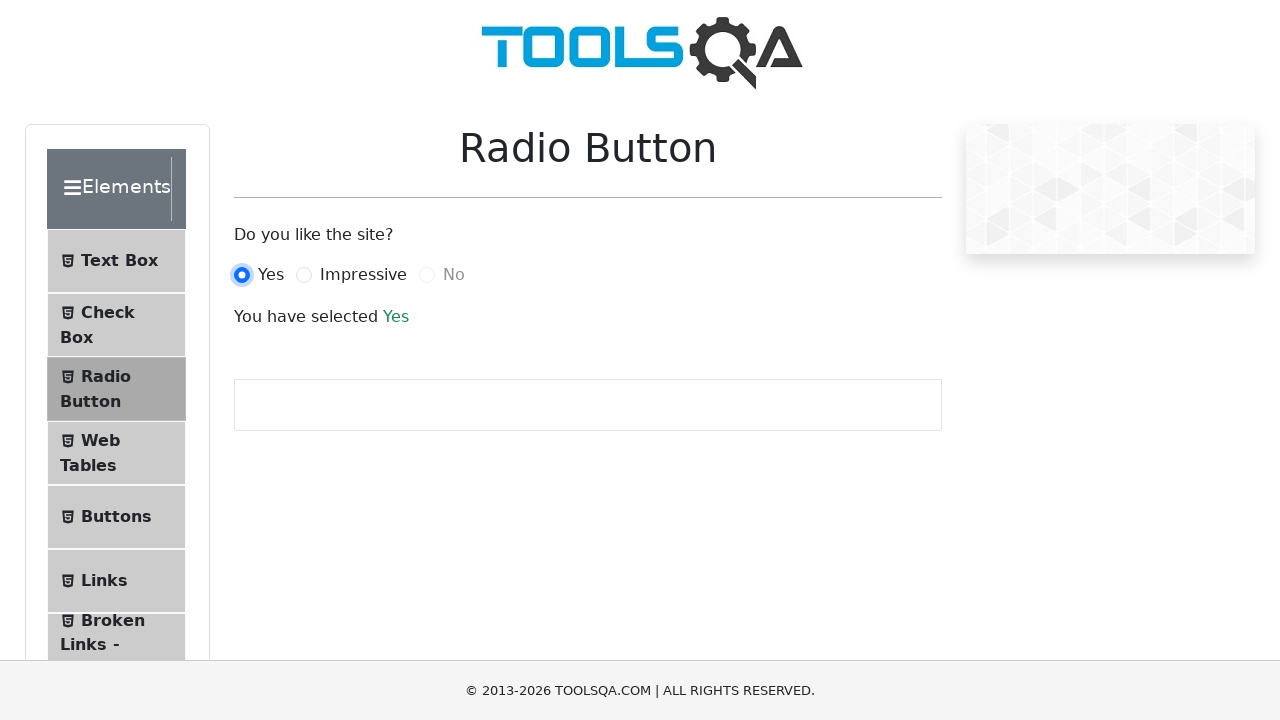

Waited for and verified success message appeared
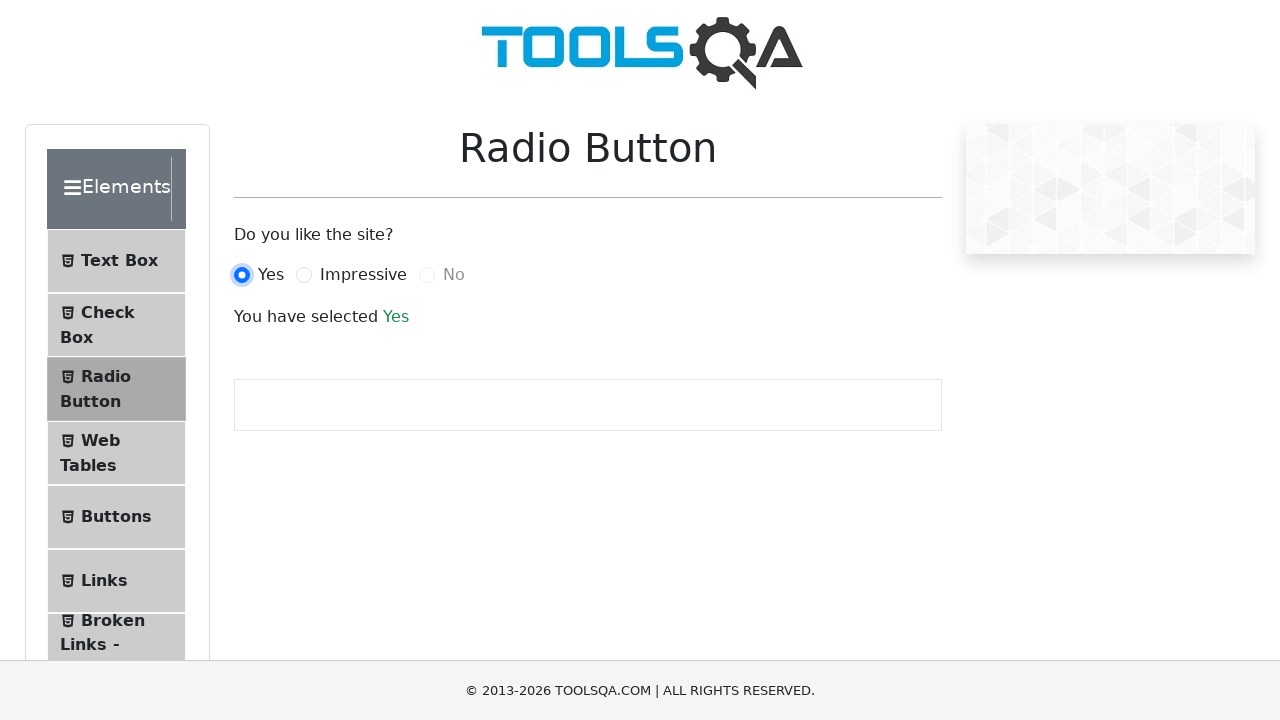

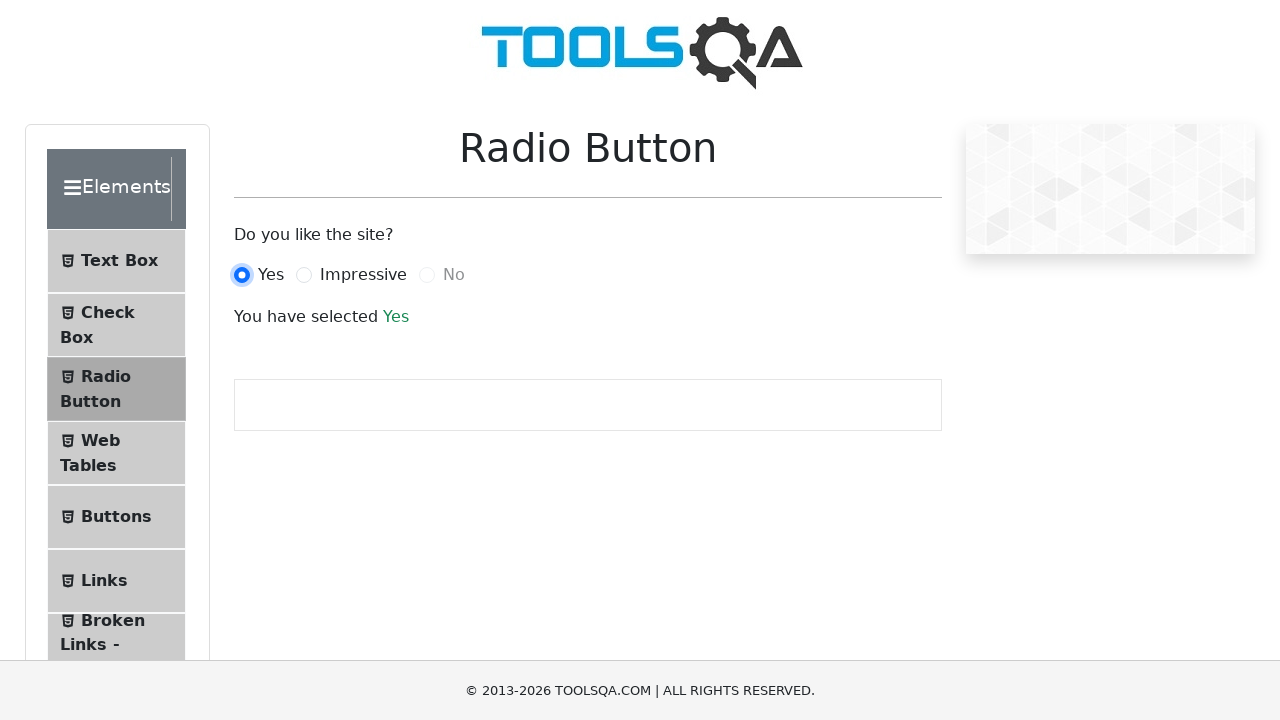